Tests drag and drop functionality by dragging a draggable element onto a droppable target on the jQuery UI demo page.

Starting URL: https://jqueryui.com/resources/demos/droppable/default.html

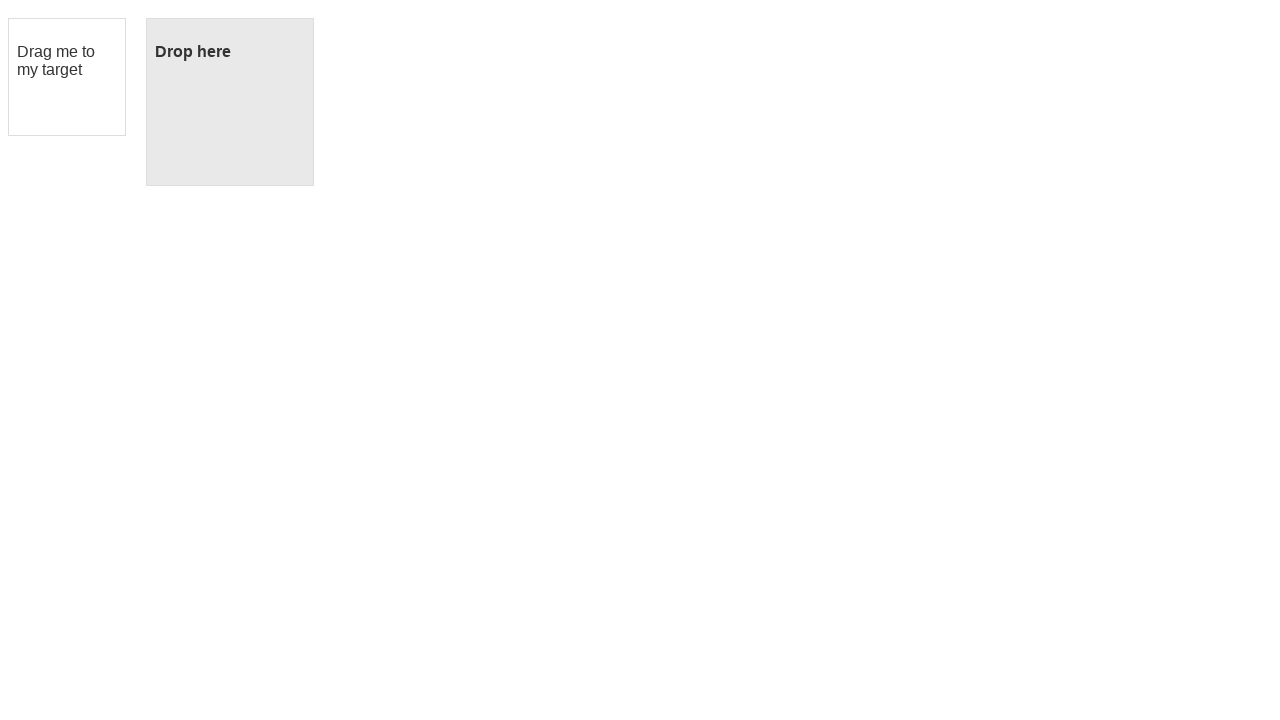

Navigated to jQuery UI droppable demo page
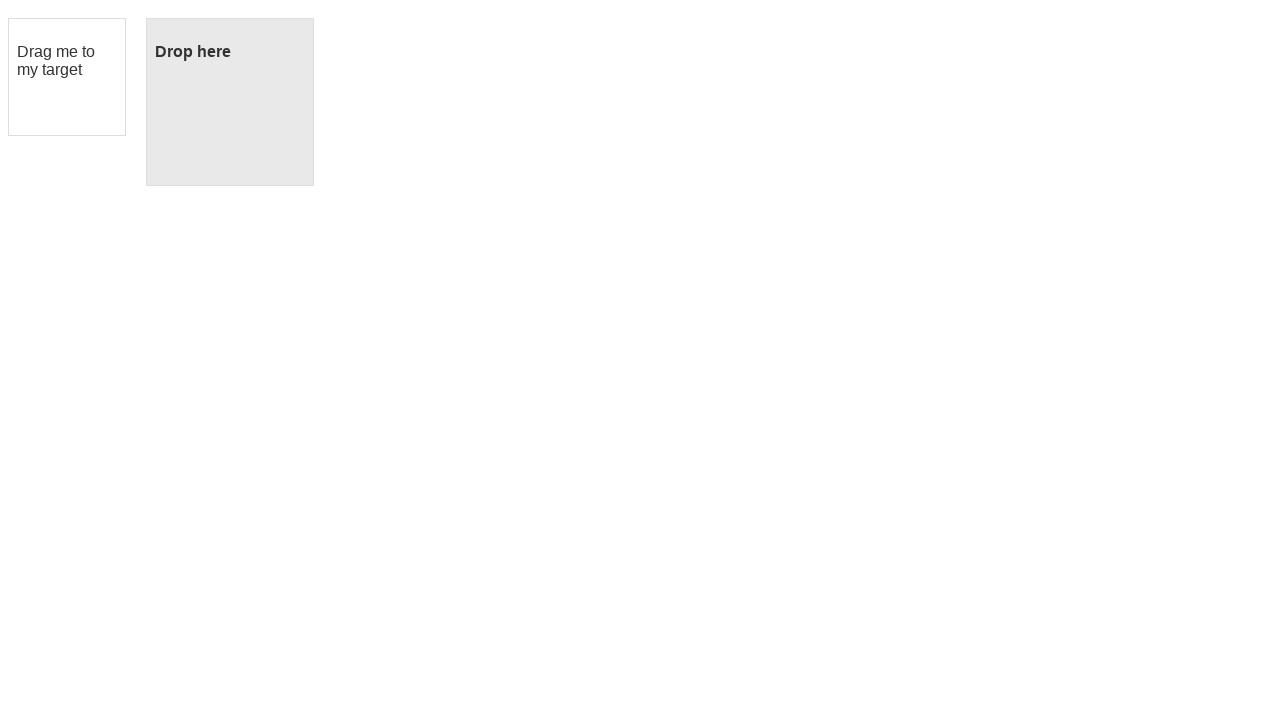

Located draggable element
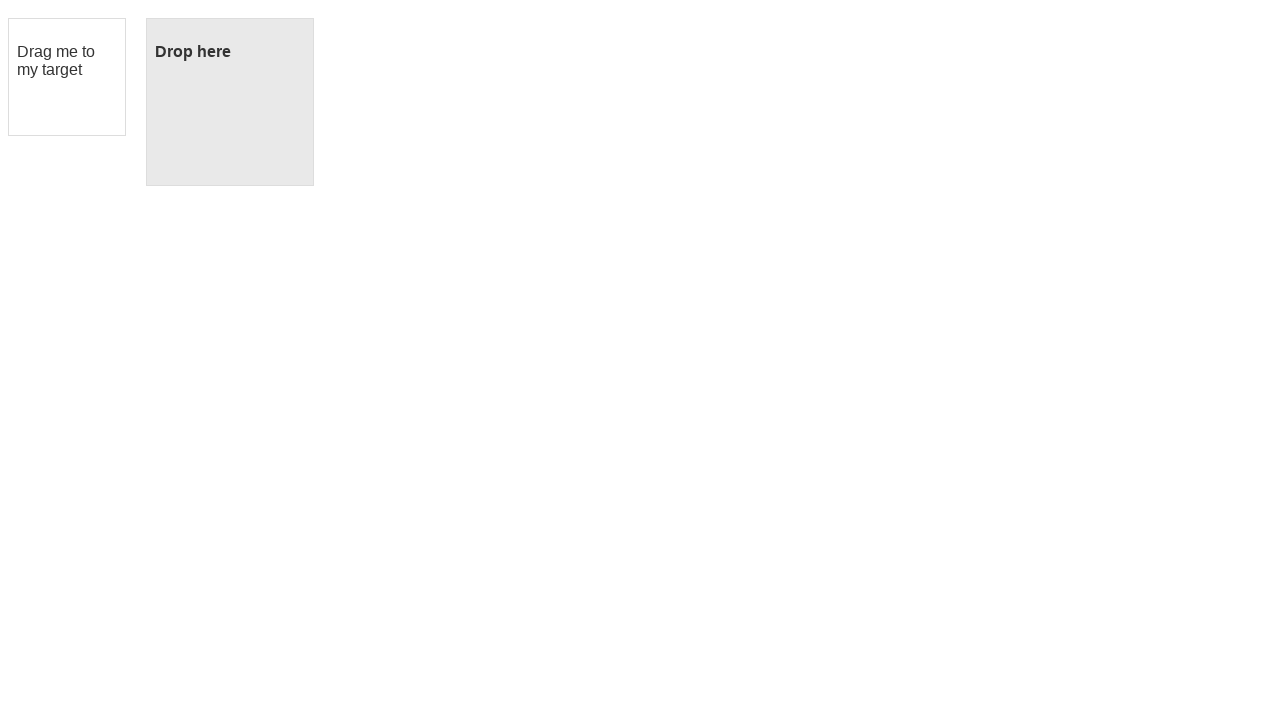

Located droppable target element
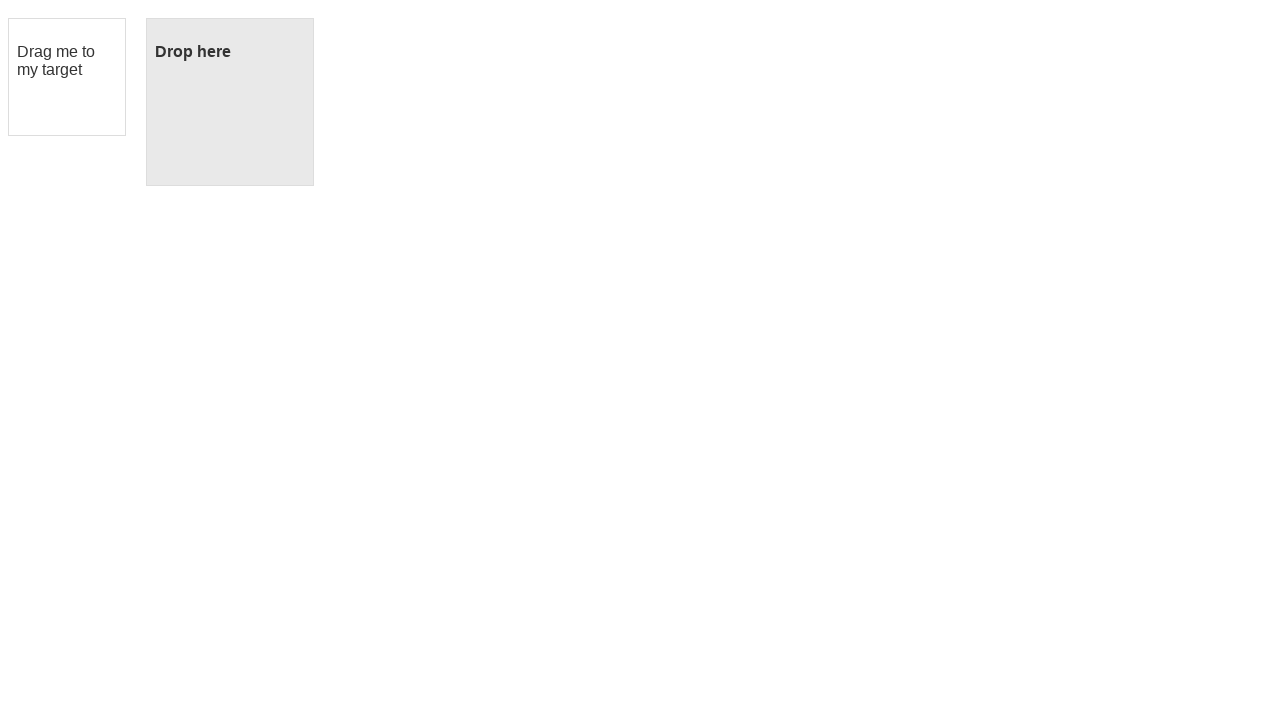

Dragged draggable element onto droppable target at (230, 102)
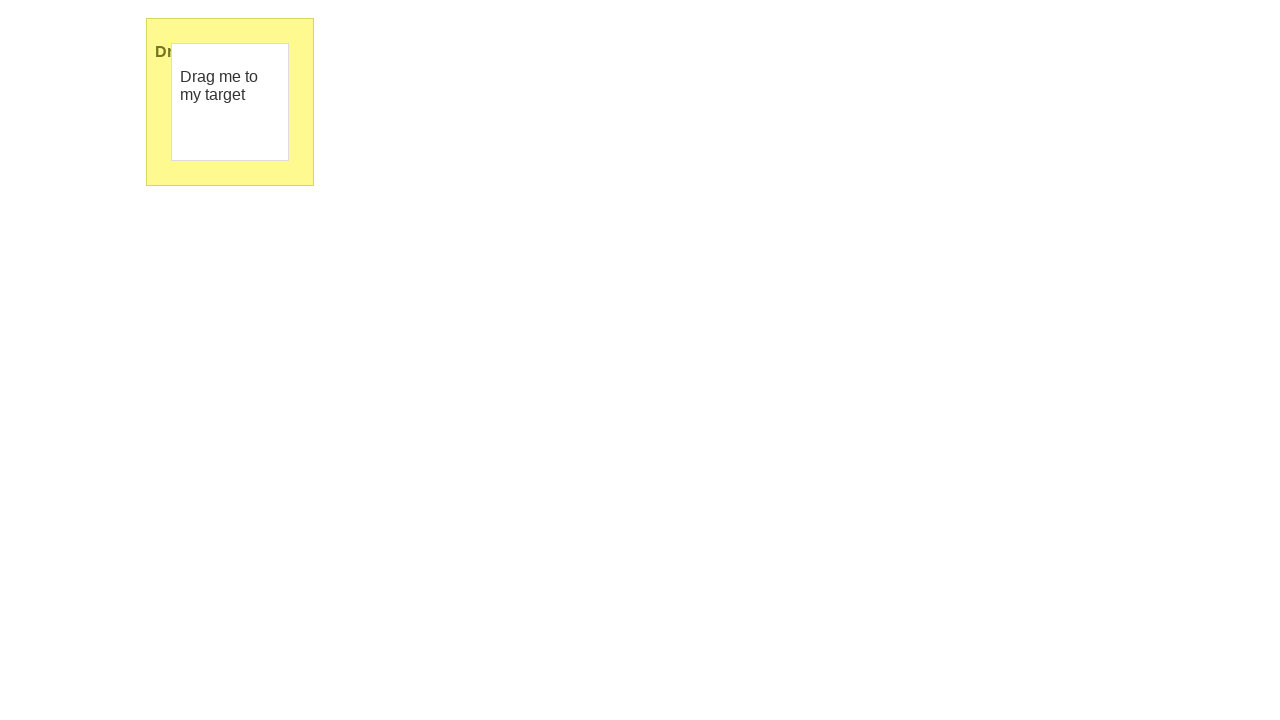

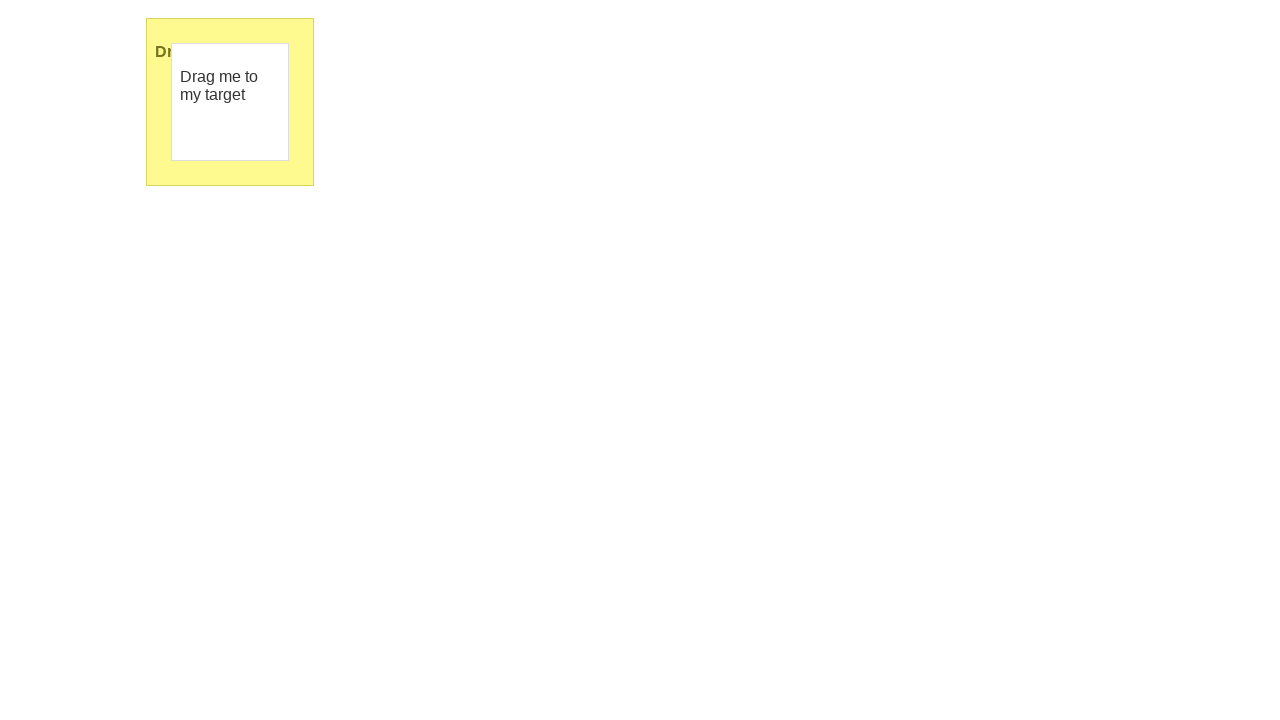